Tests the selectable UI component by holding CTRL and clicking multiple list items (#1, #3, #4), then verifying the selection result displays the correct items.

Starting URL: http://automation-practice.emilos.pl/selectable.php

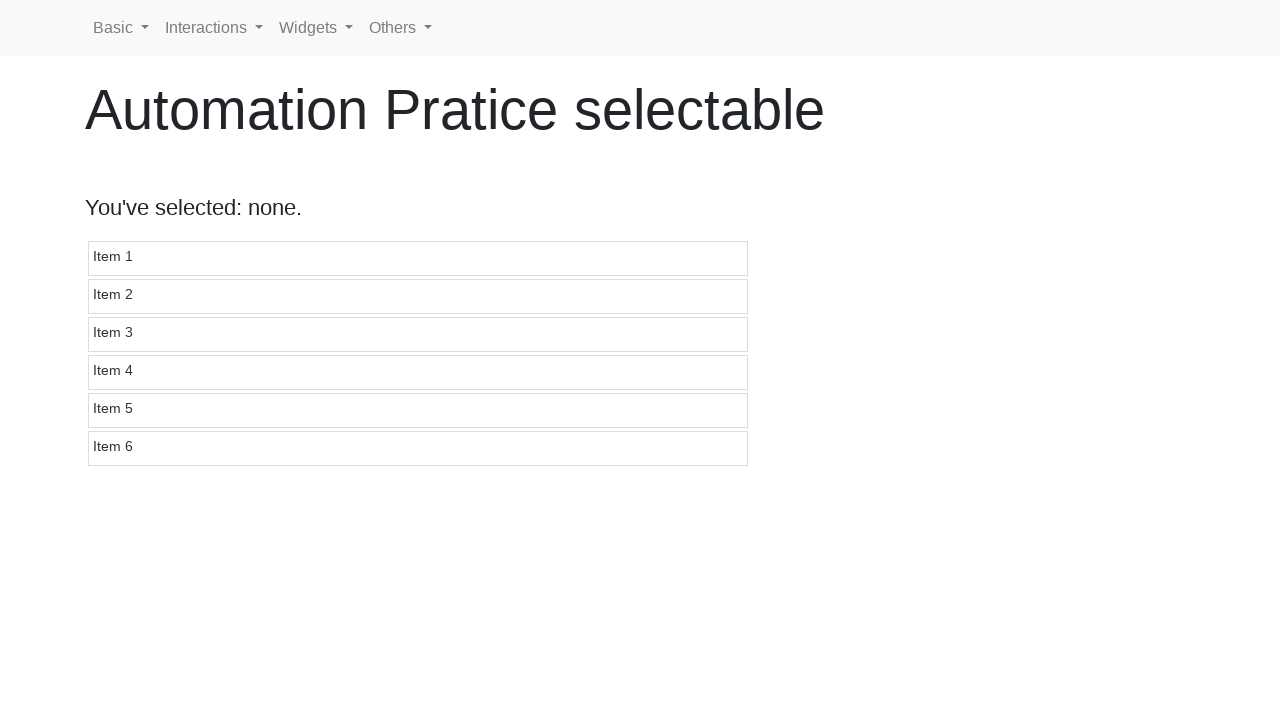

Waited for selectable list to load
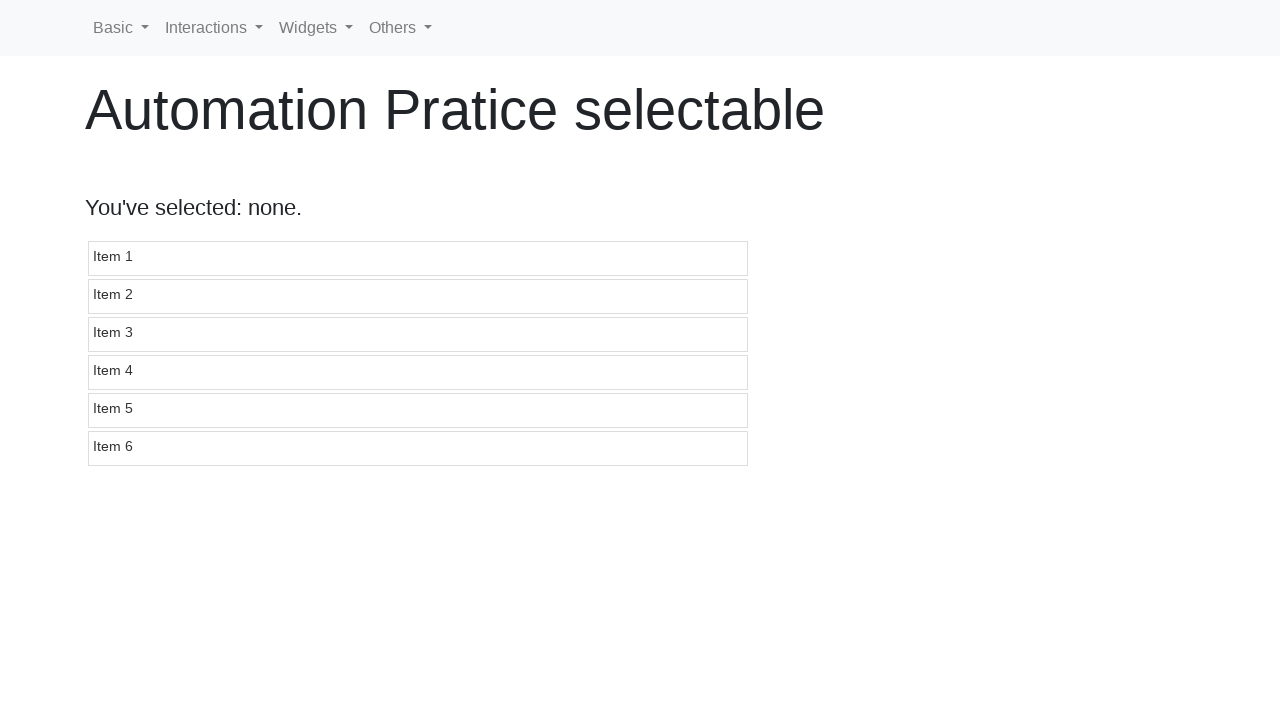

Located all selectable list items
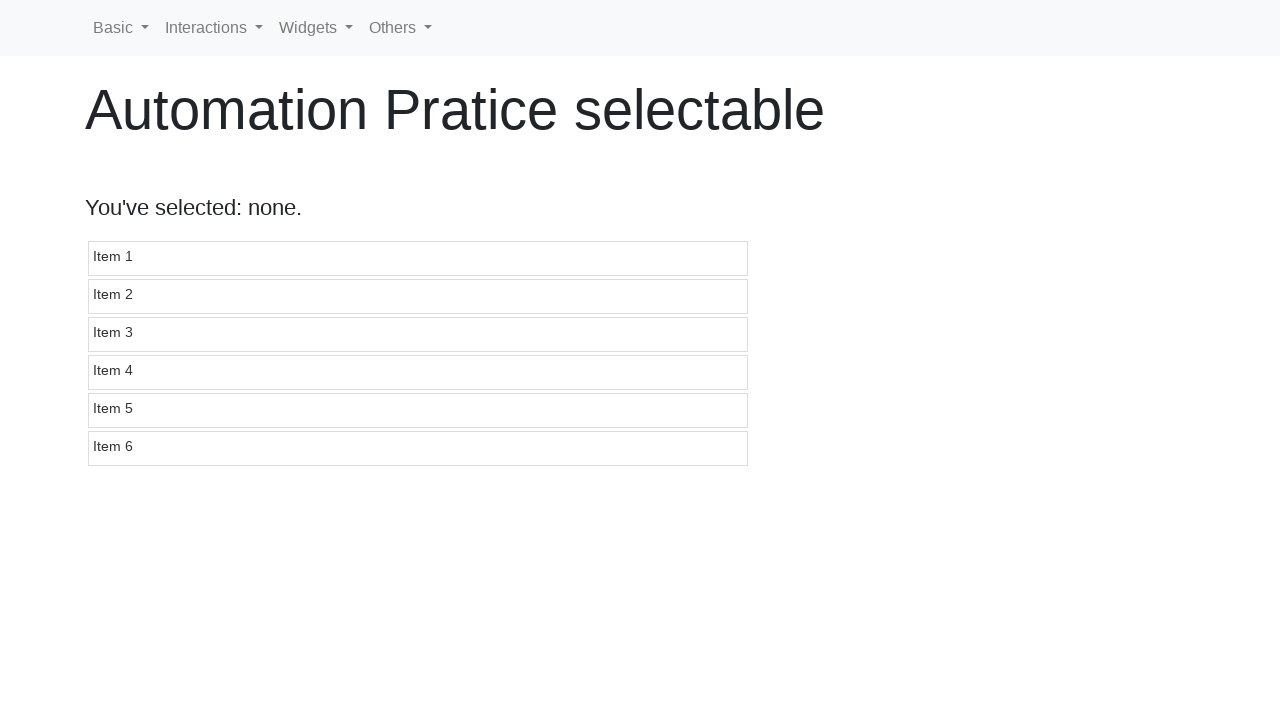

Defined items to select: #1, #3, #4
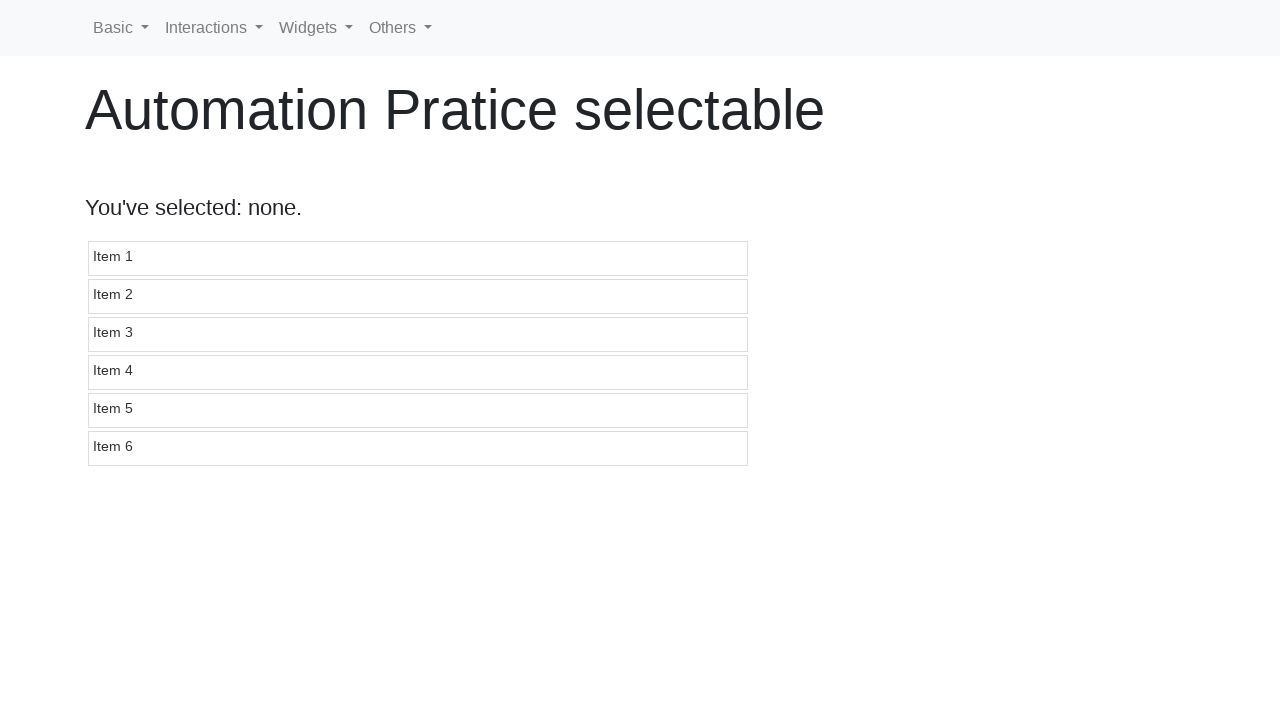

Pressed and held CTRL key
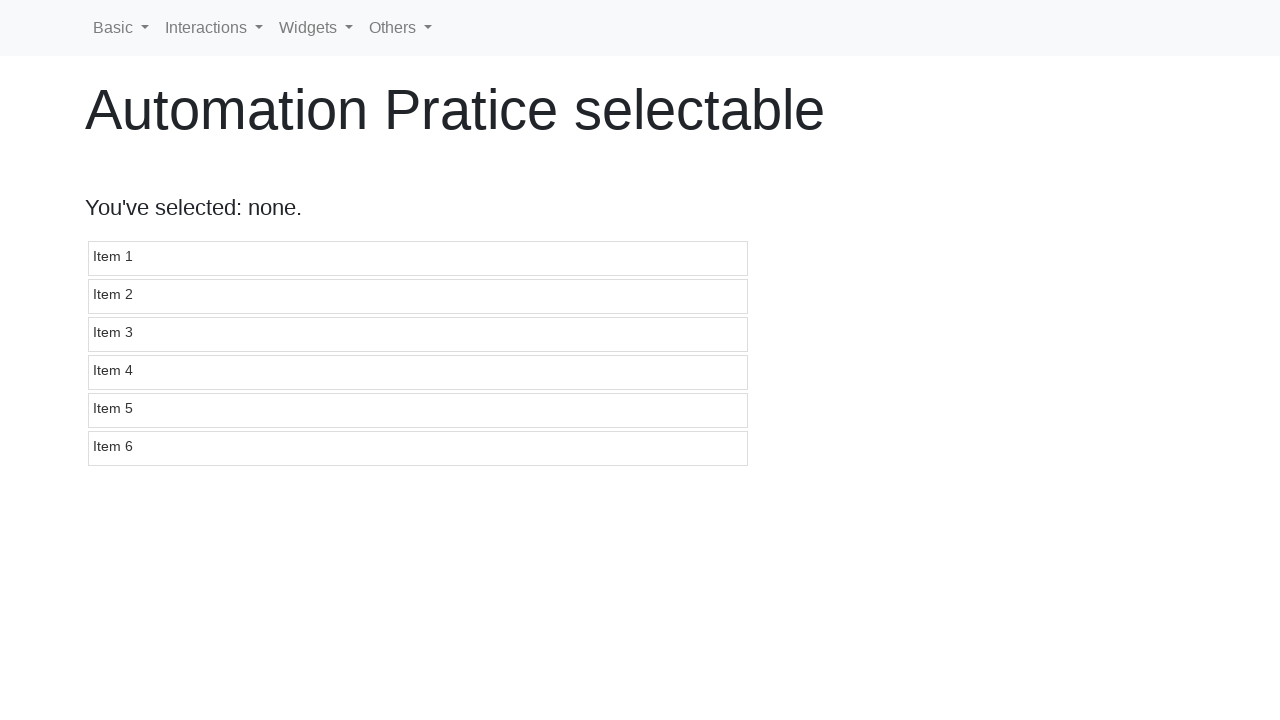

Clicked on list item #1 while holding CTRL at (418, 258) on #selectable li:nth-child(1)
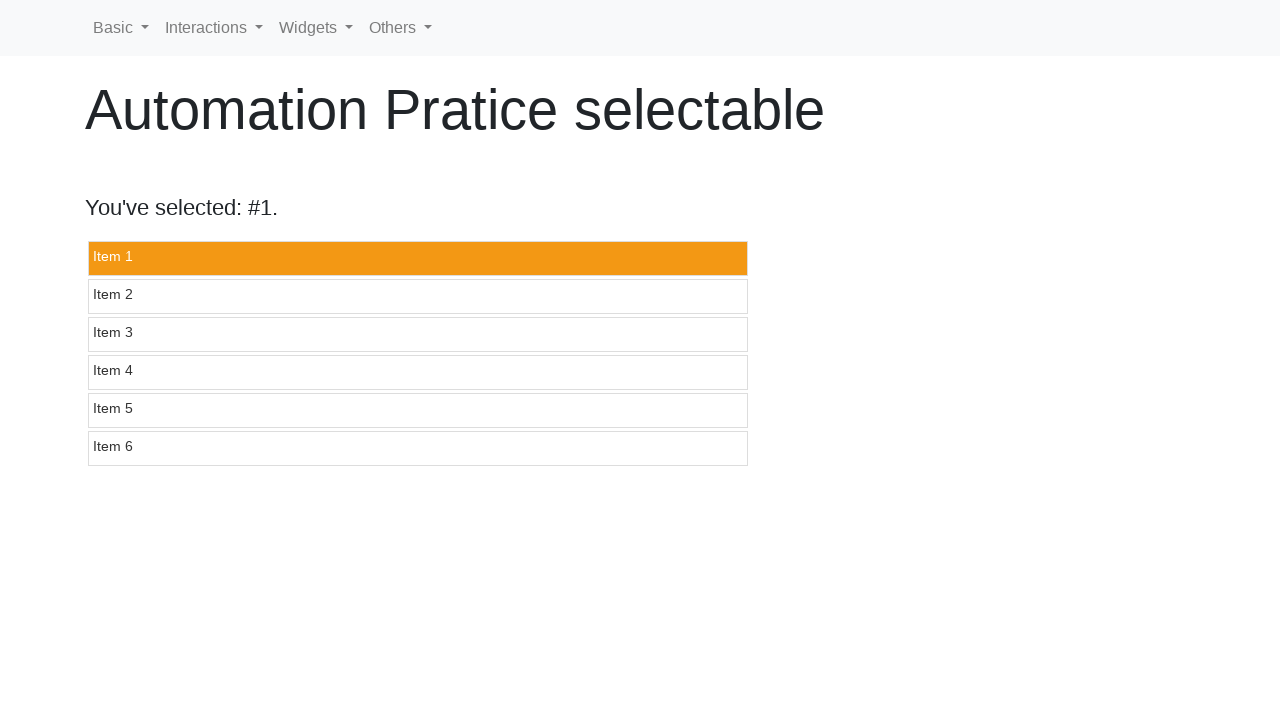

Clicked on list item #3 while holding CTRL at (418, 334) on #selectable li:nth-child(3)
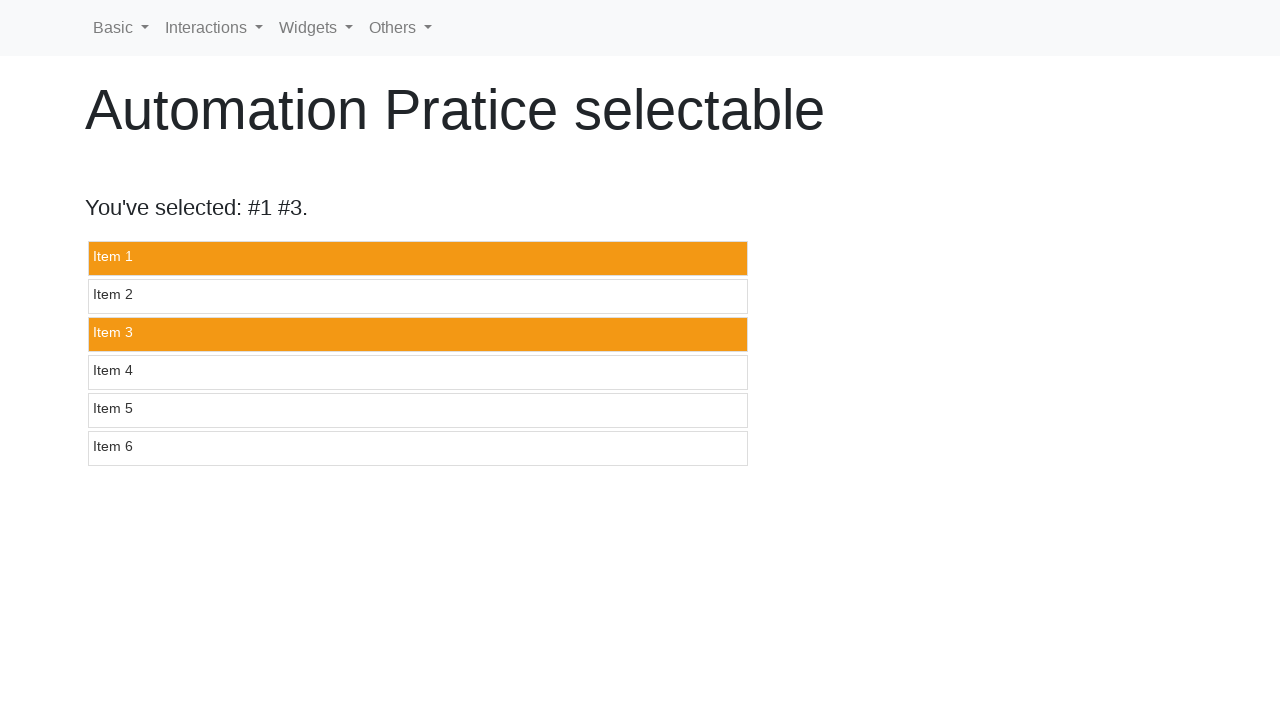

Clicked on list item #4 while holding CTRL at (418, 372) on #selectable li:nth-child(4)
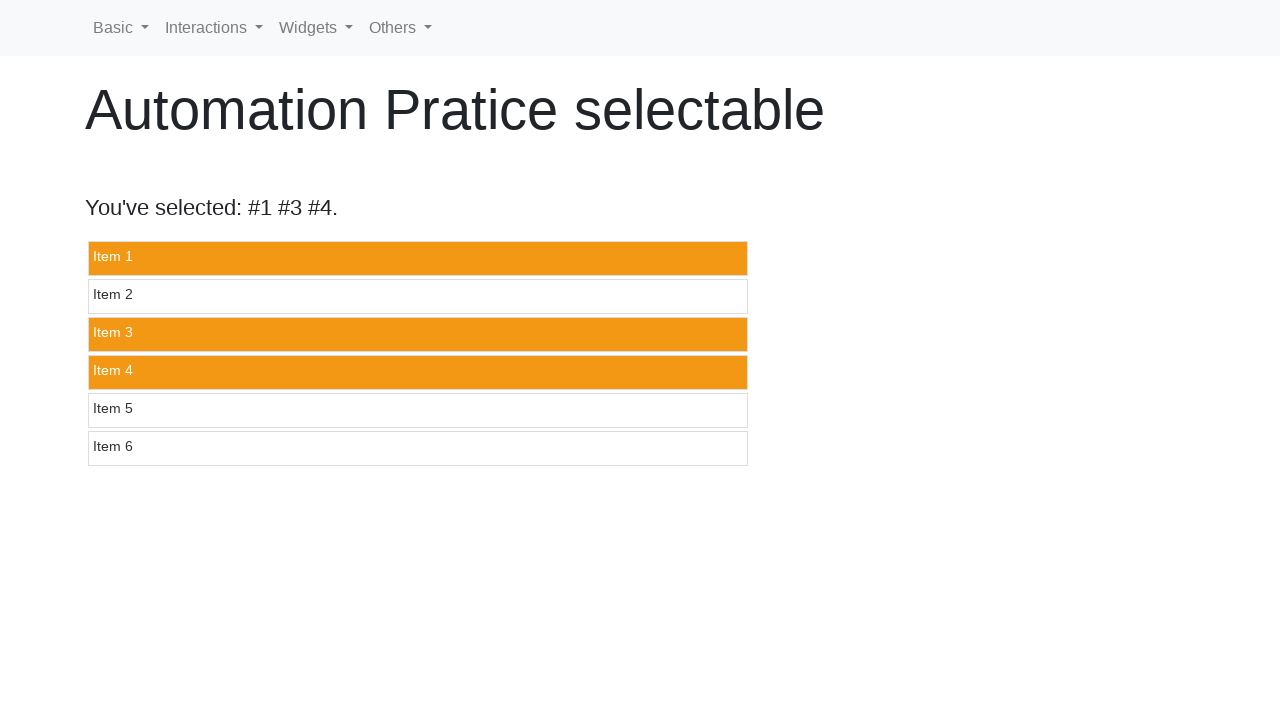

Released CTRL key
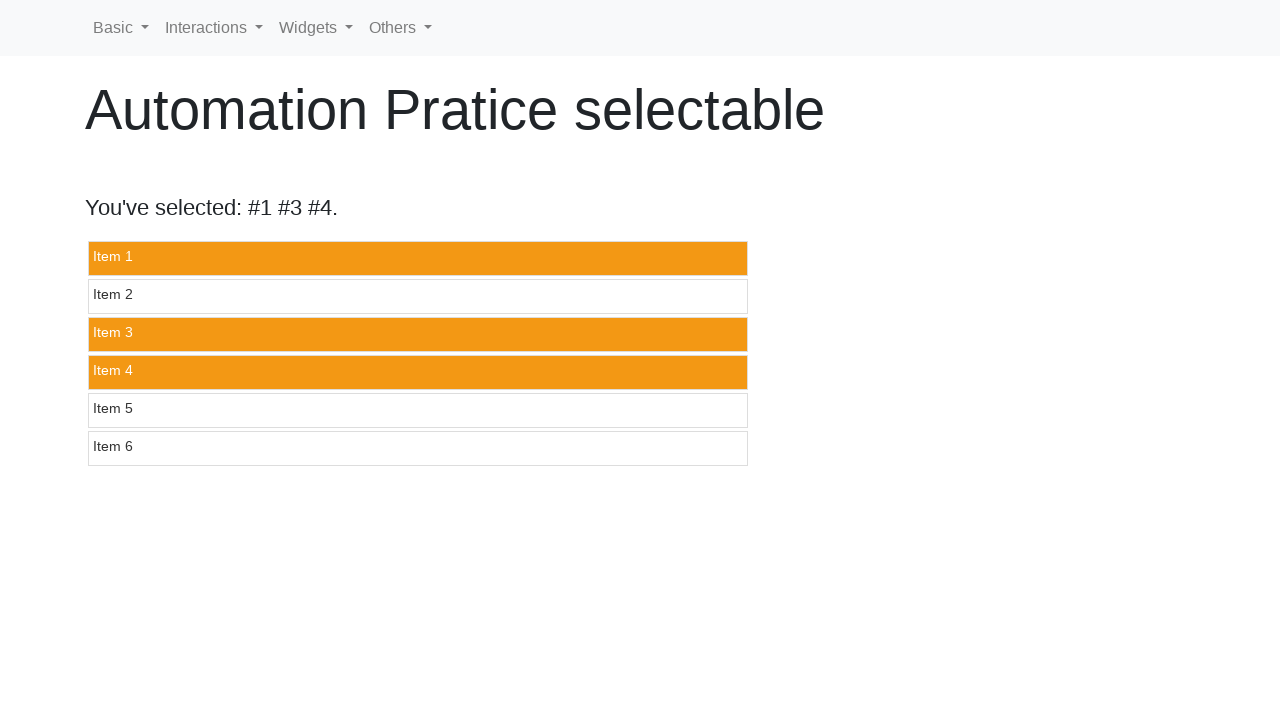

Waited for selection result to display
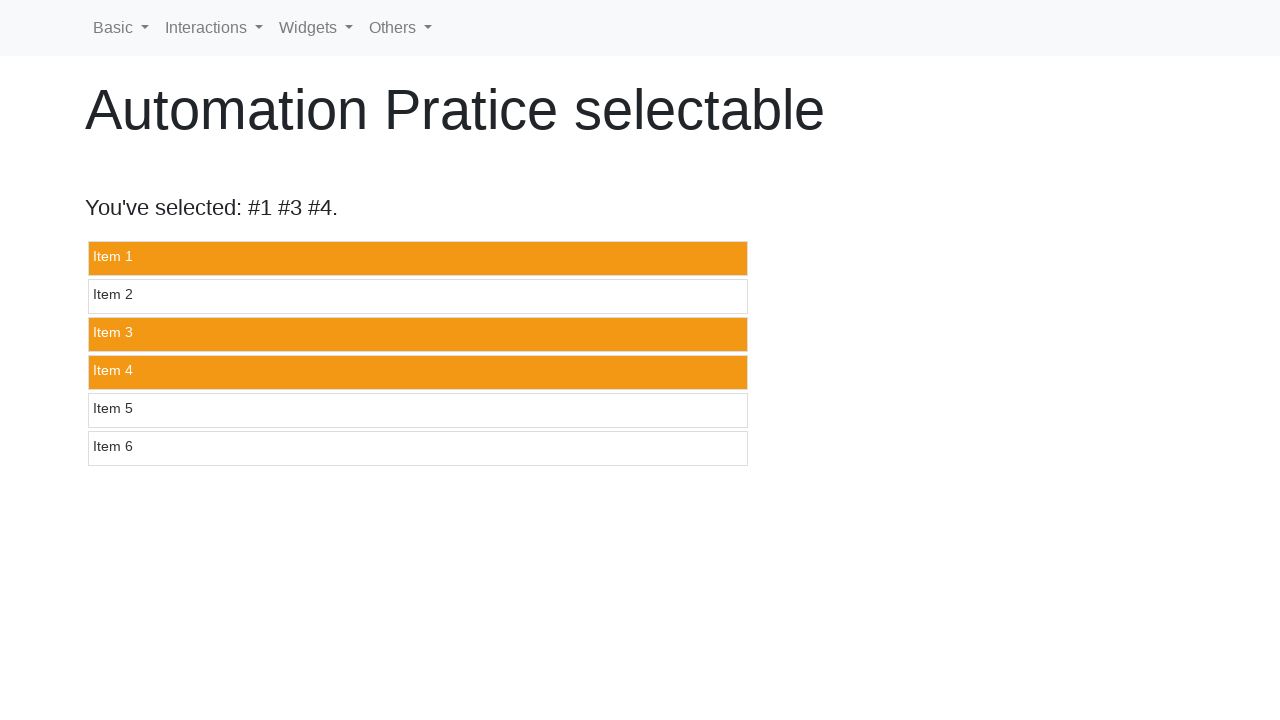

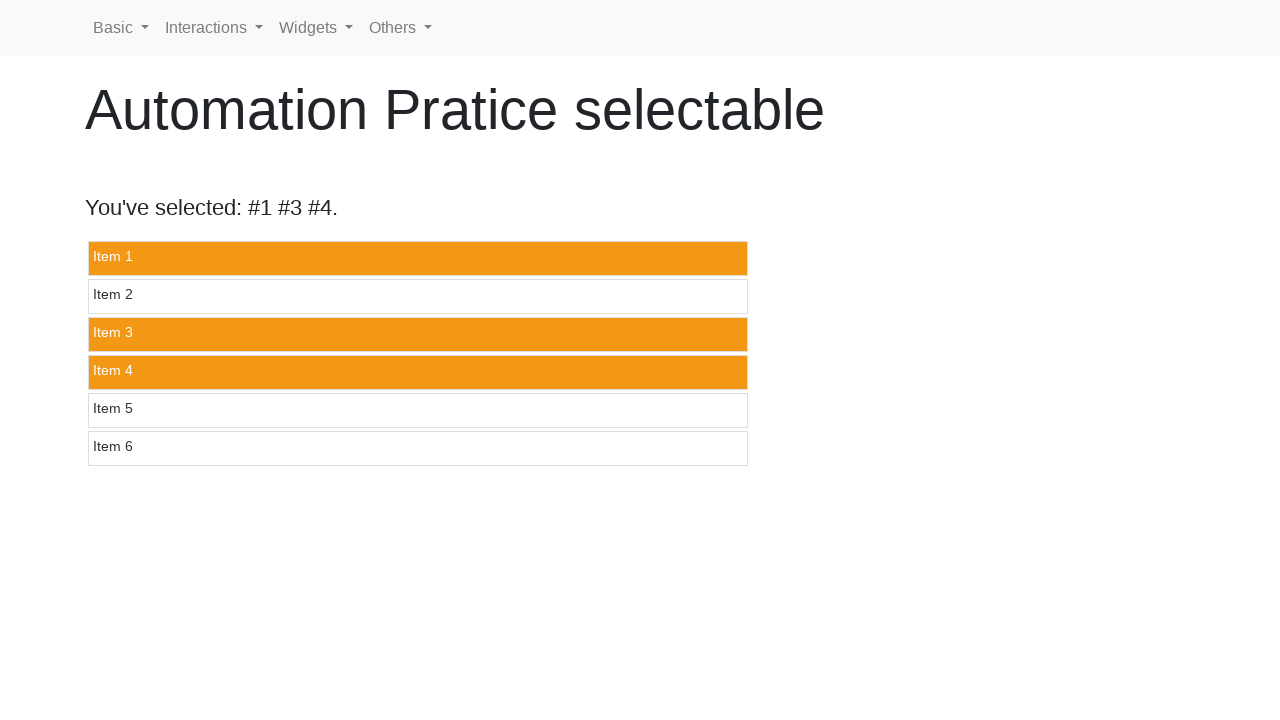